Tests interaction with form elements on a practice automation page by clicking three radio buttons in sequence and then clicking a checkbox option.

Starting URL: https://rahulshettyacademy.com/AutomationPractice/

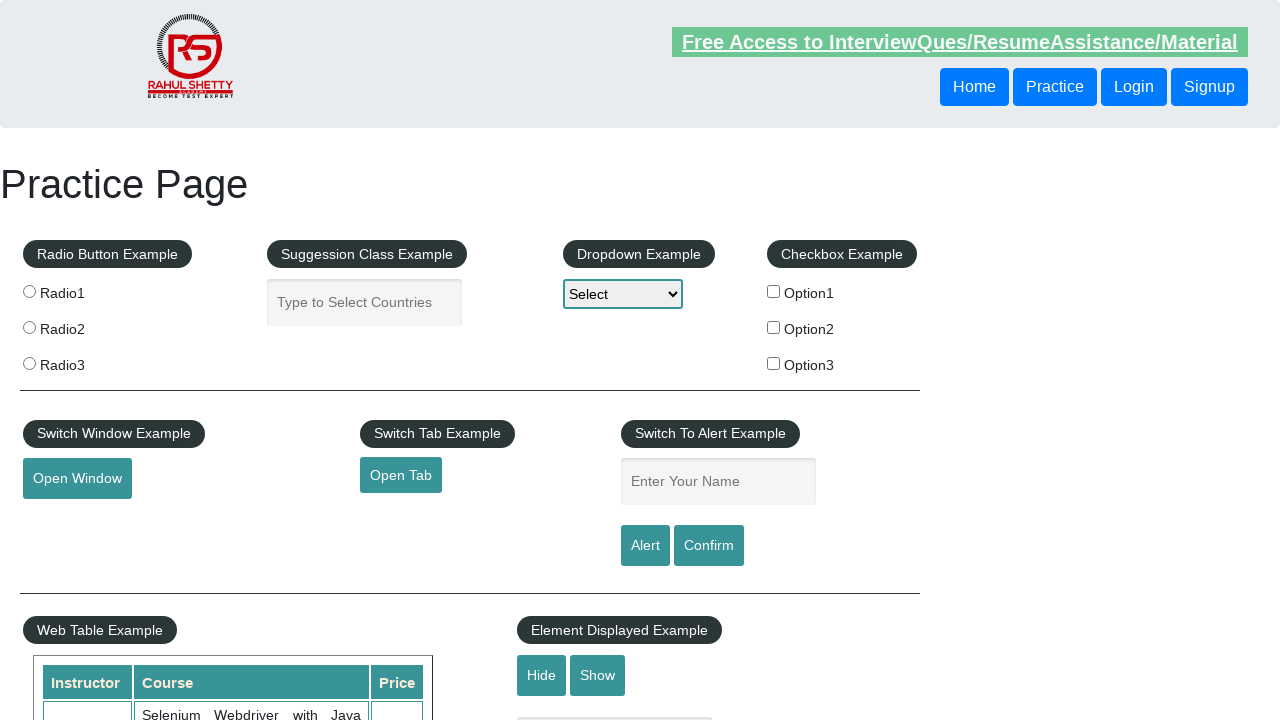

Navigated to practice automation page
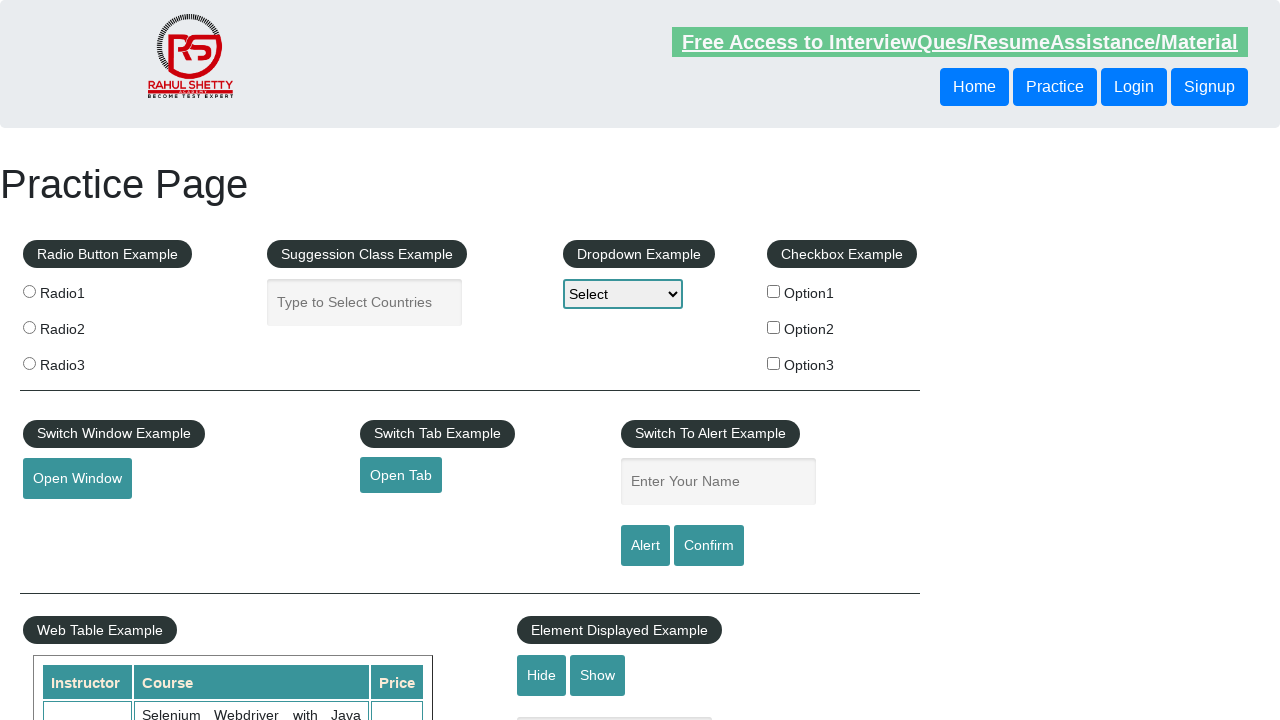

Clicked radio button 1 at (29, 291) on input[value='radio1']
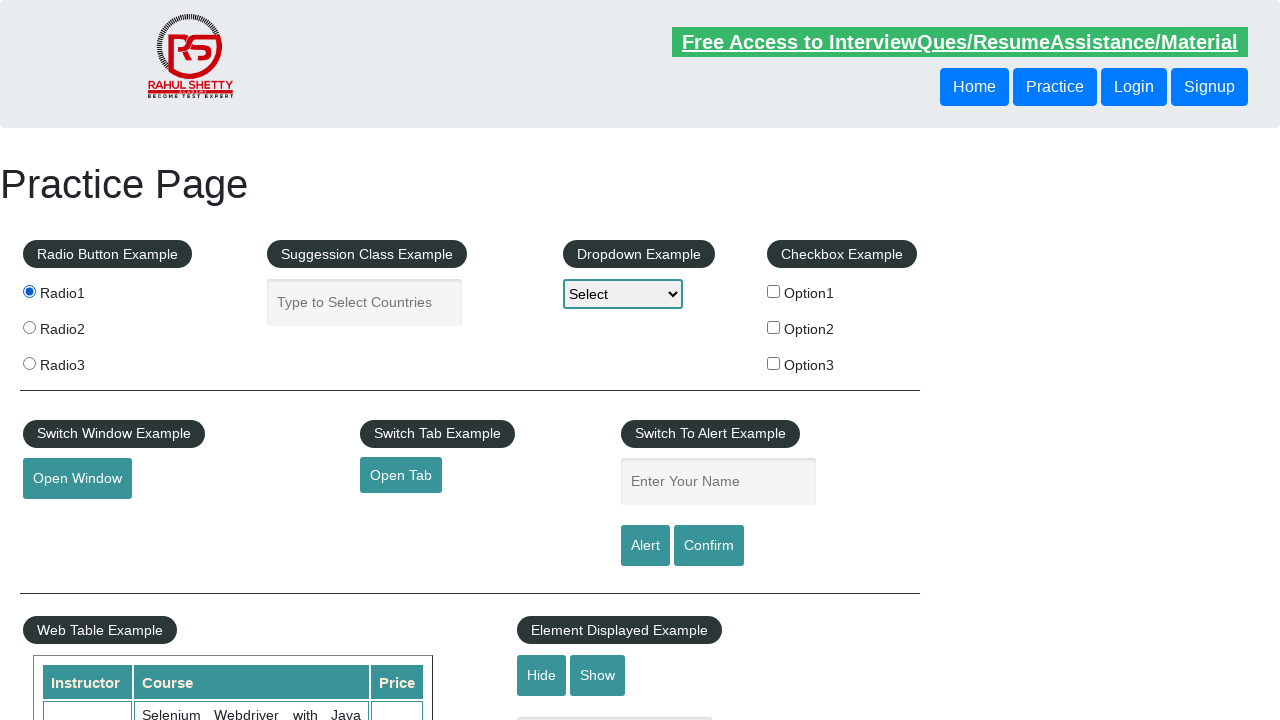

Clicked radio button 2 at (29, 327) on input[value='radio2']
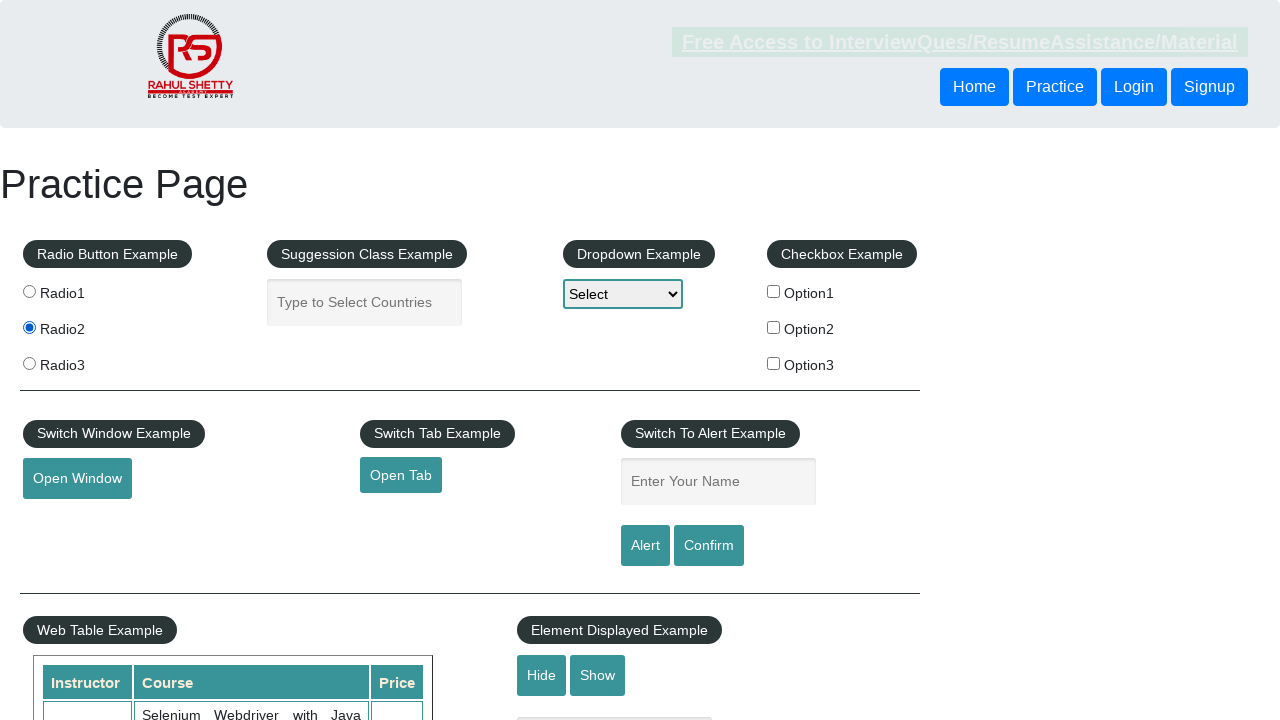

Clicked radio button 3 at (29, 363) on input[value='radio3']
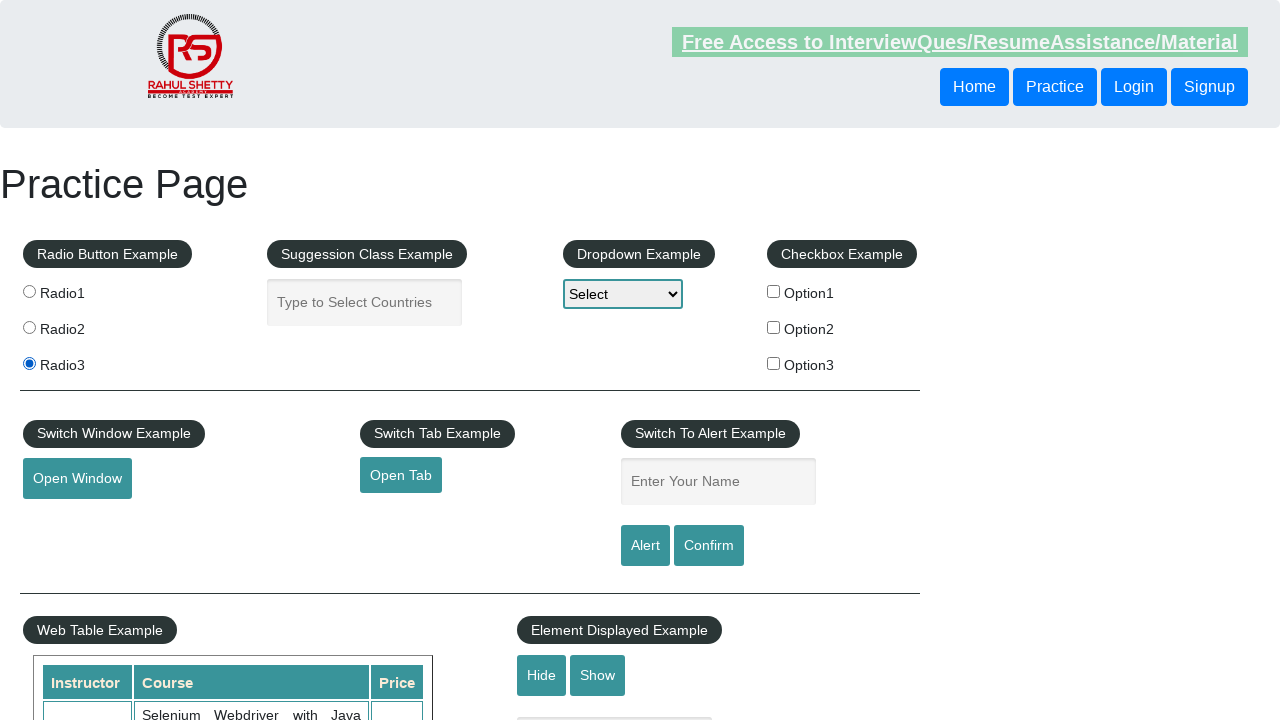

Clicked checkbox option 1 at (774, 291) on #checkBoxOption1
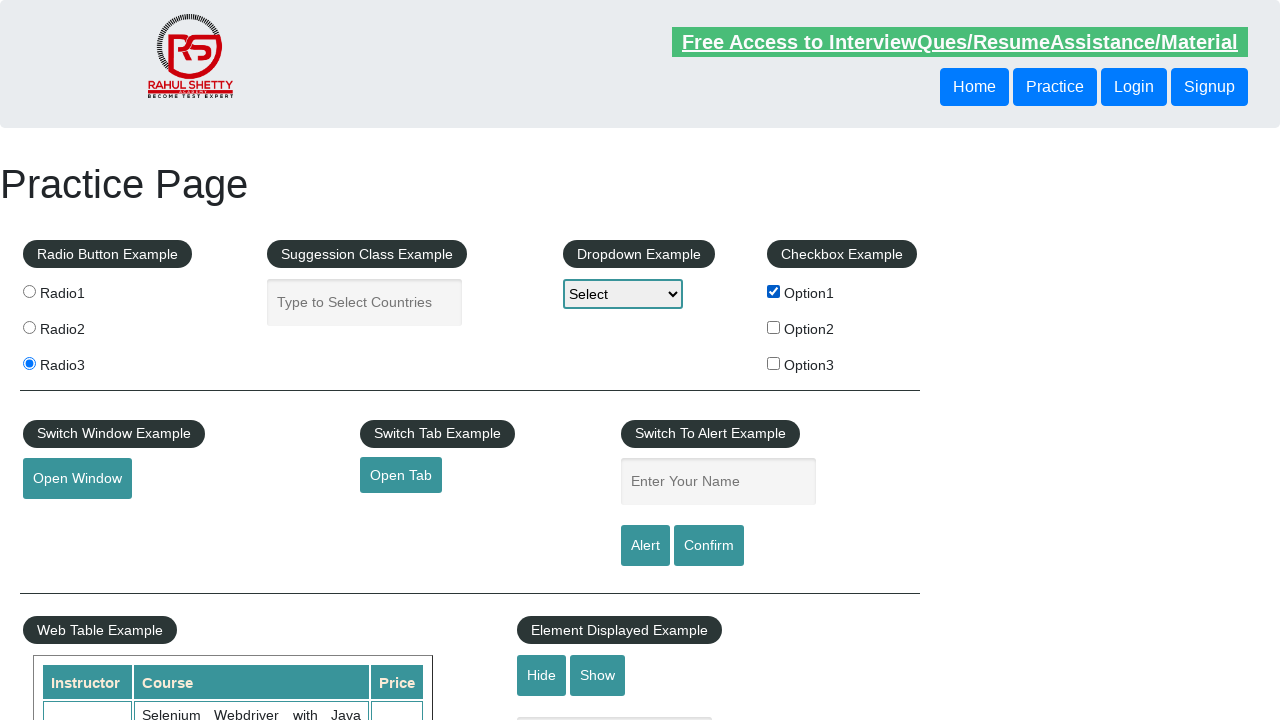

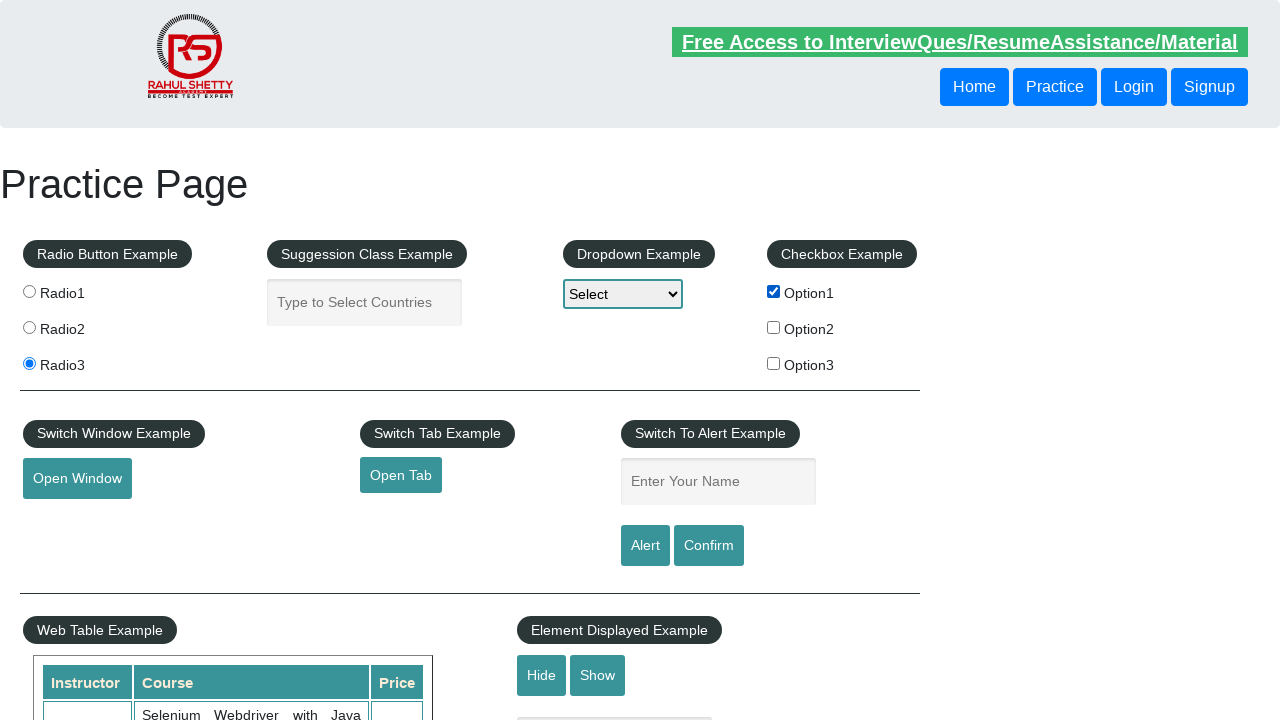